Tests the dynamic controls page by clicking Enable/Disable buttons and verifying that a text input field becomes enabled and then disabled, along with checking the corresponding status messages.

Starting URL: http://the-internet.herokuapp.com/dynamic_controls

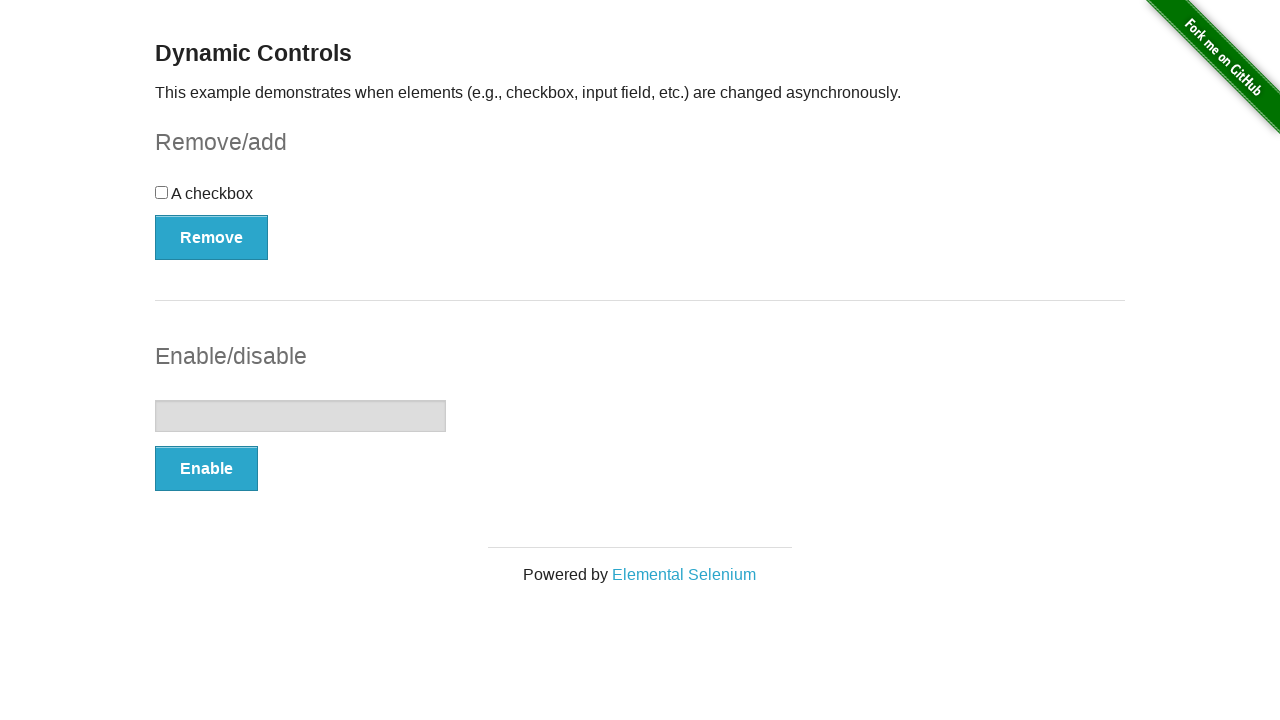

Verified disabled input field is present on page load
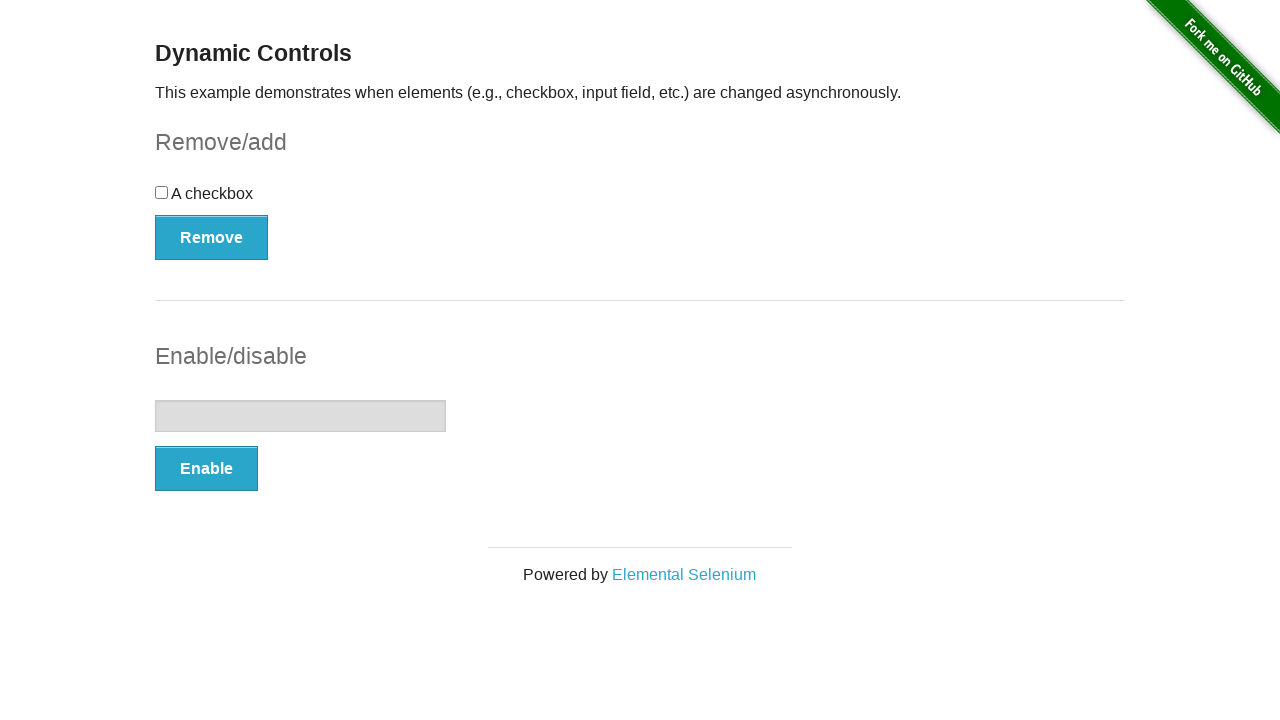

Clicked Enable button at (206, 469) on xpath=//button[contains(text(), 'Enable')]
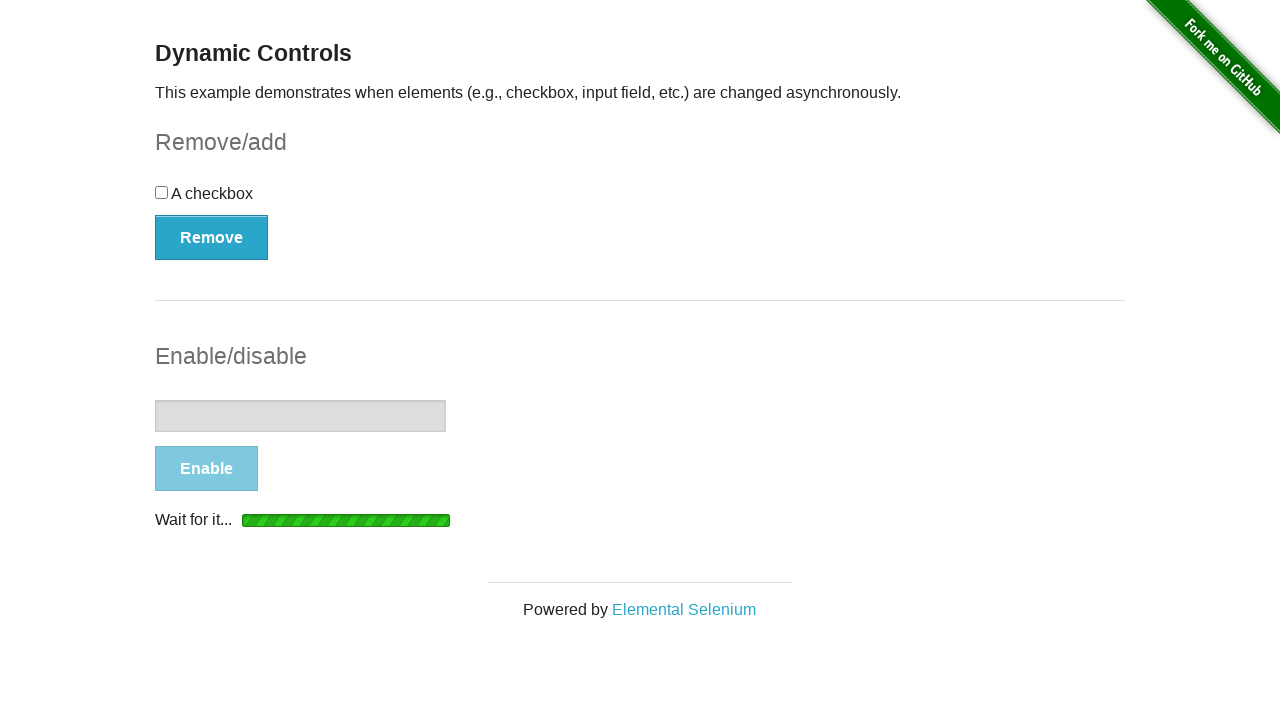

Text input field became enabled
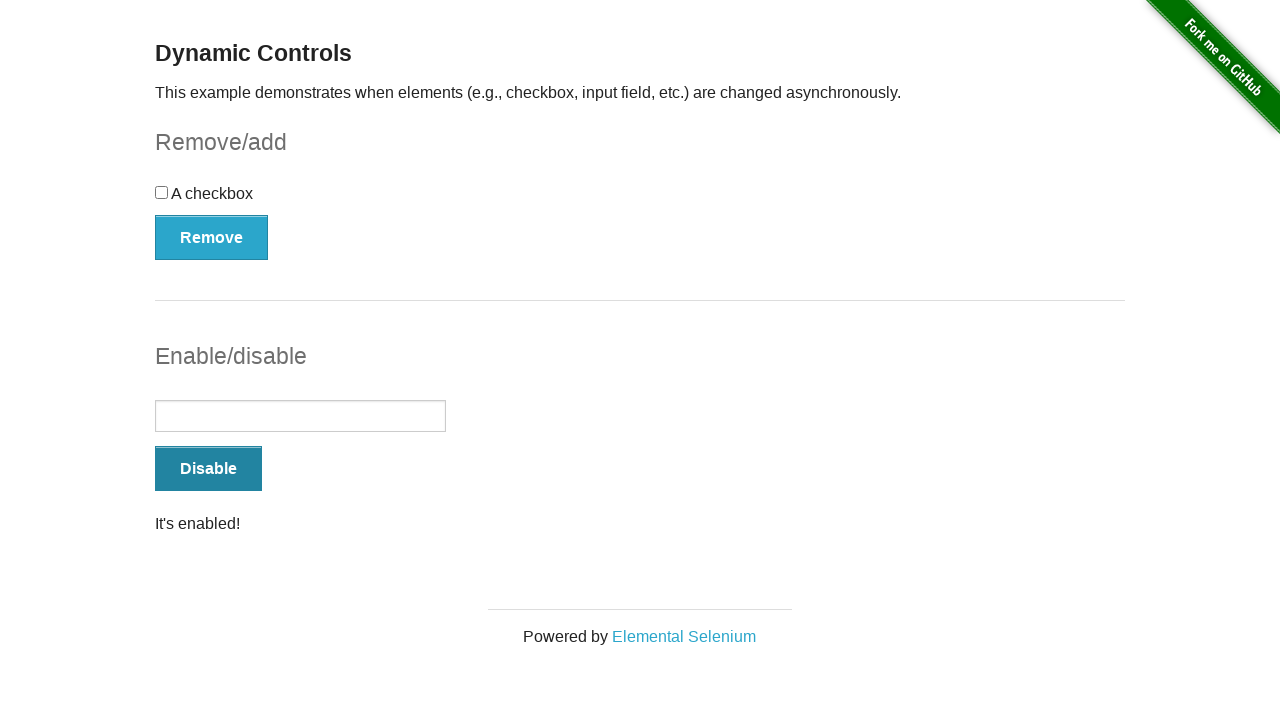

Verified 'It's enabled!' status message appeared
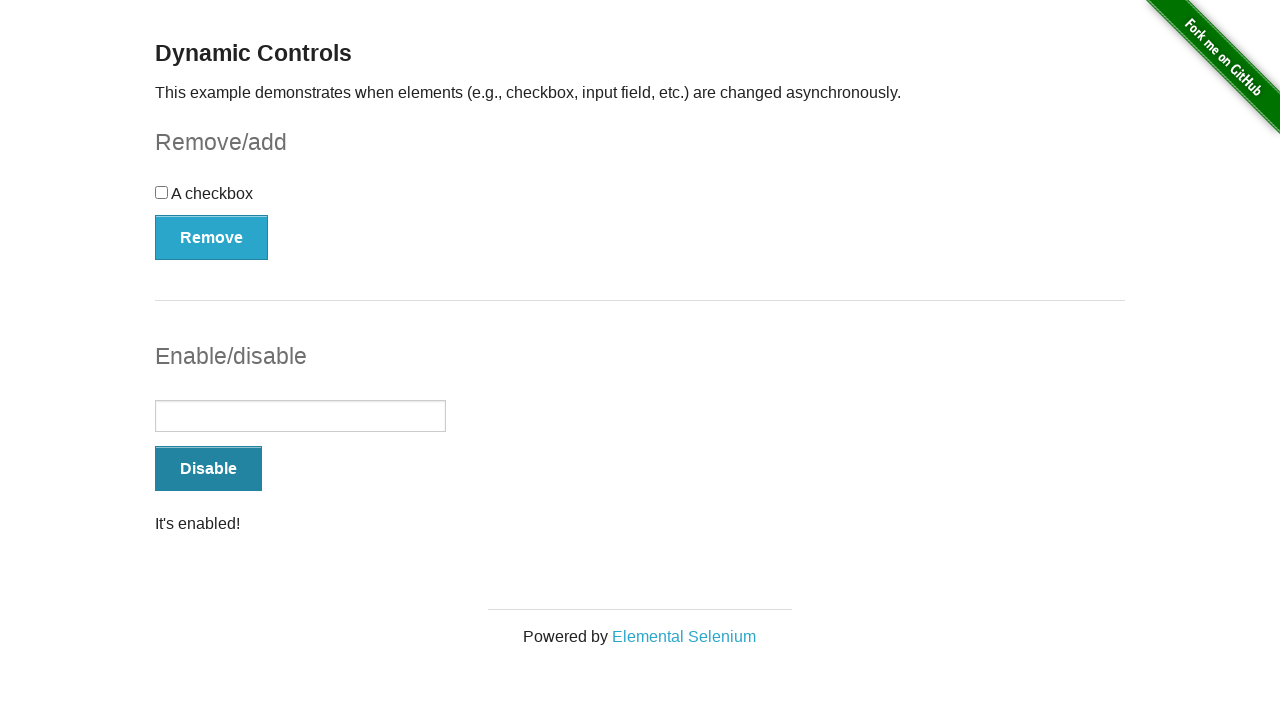

Clicked Disable button at (208, 469) on xpath=//button[contains(text(), 'Disable')]
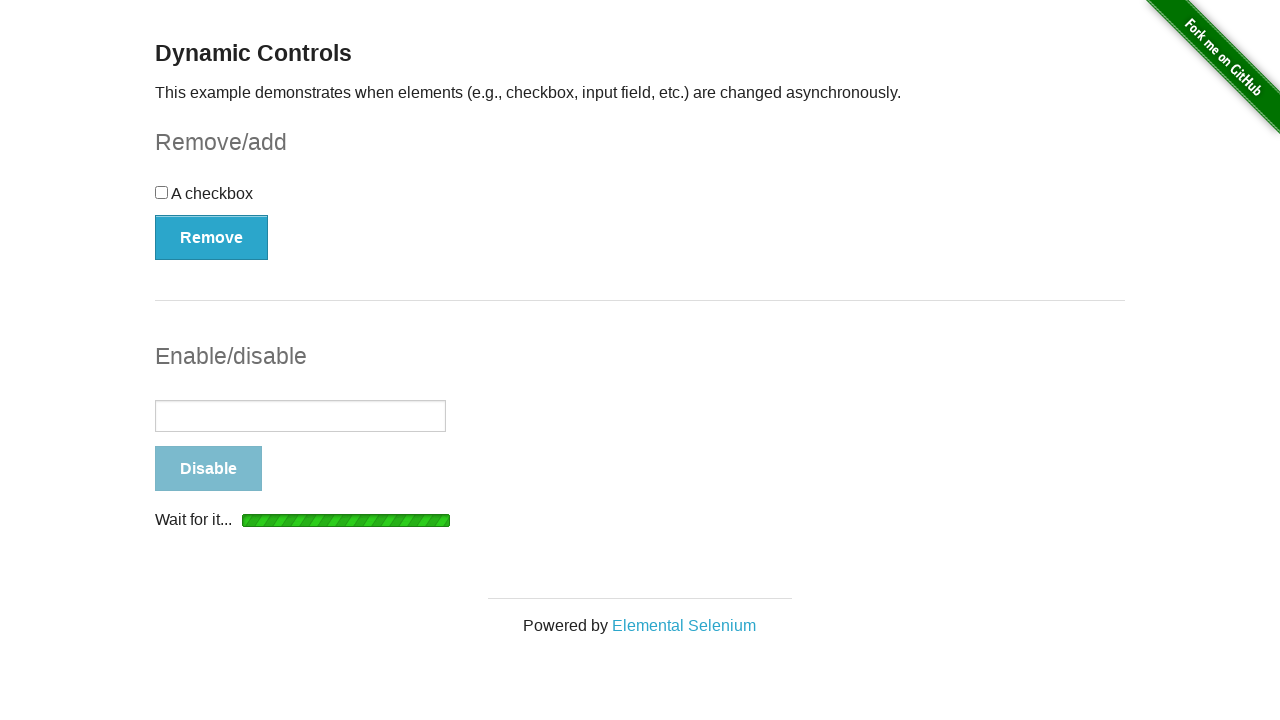

Text input field became disabled again
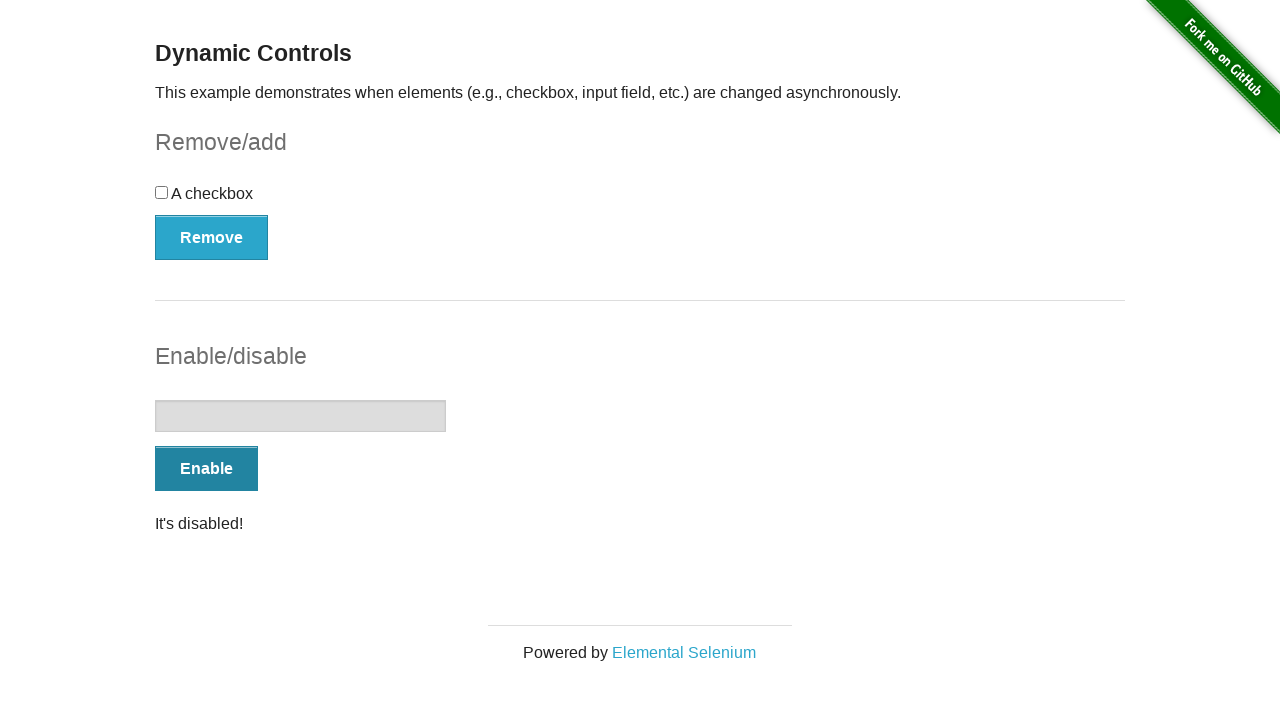

Verified 'It's disabled!' status message appeared
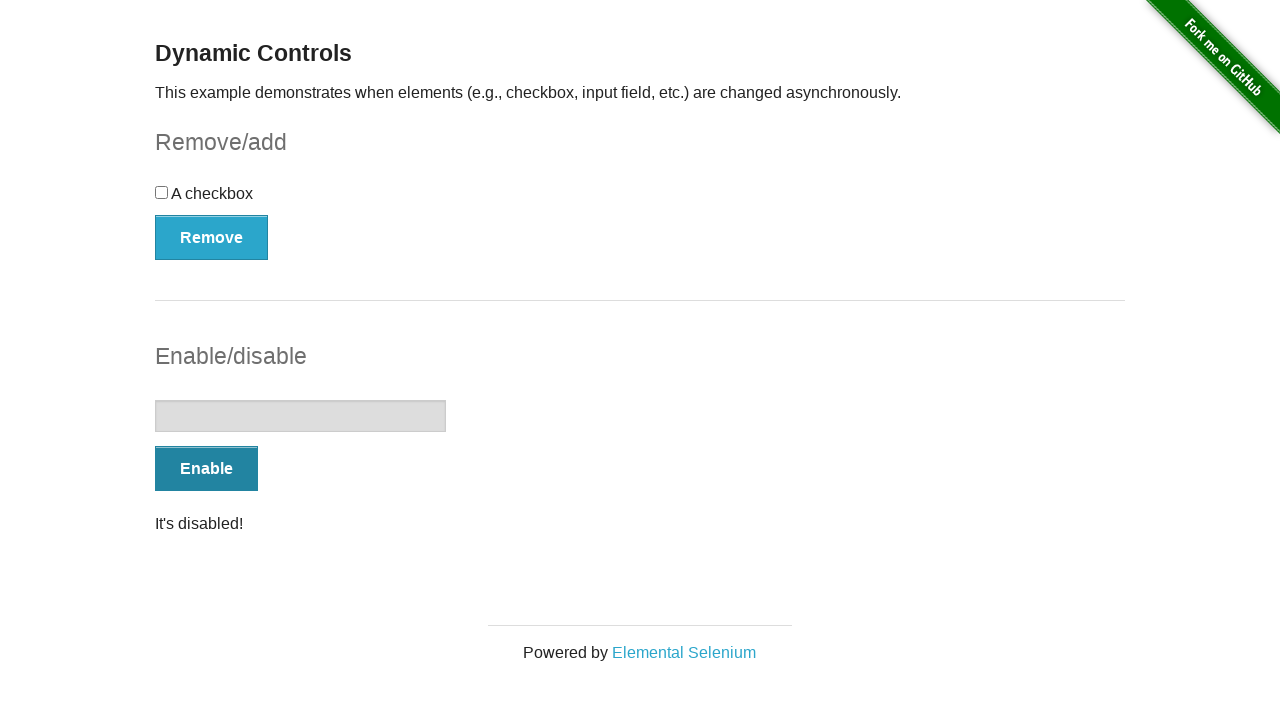

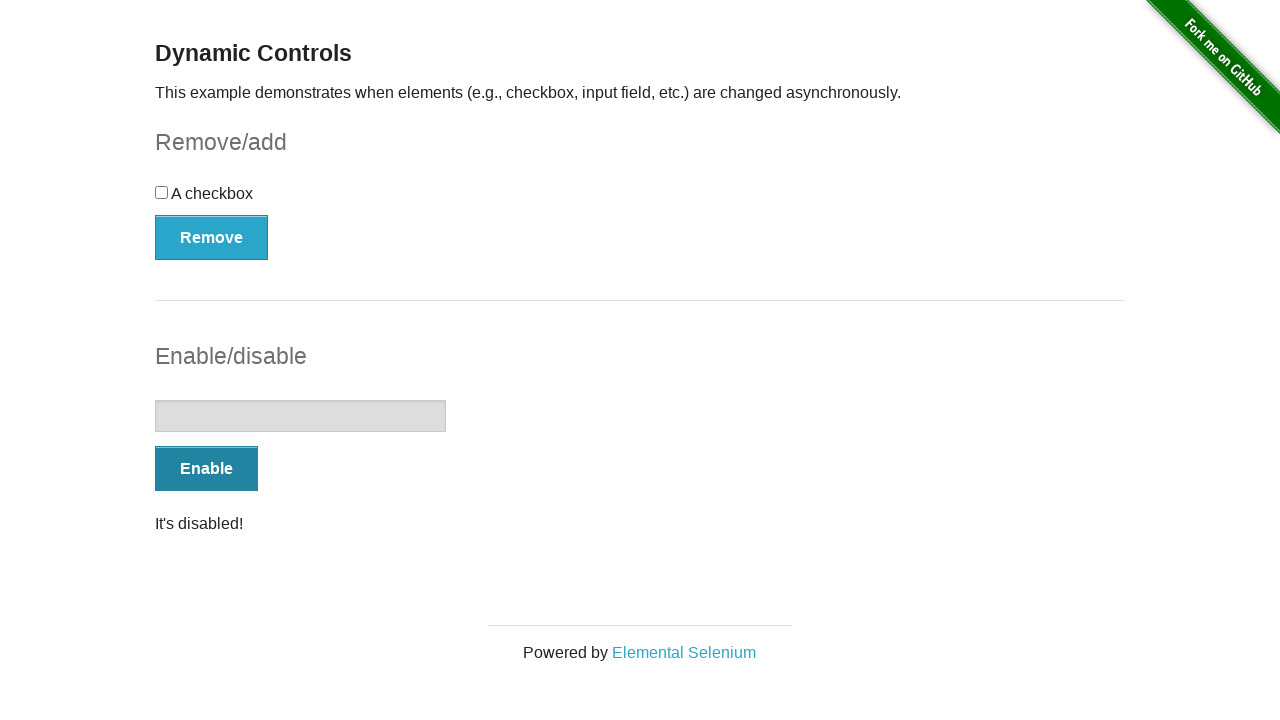